Tests the Radio Button functionality by clicking on Yes and Impressive radio buttons.

Starting URL: https://demoqa.com/elements

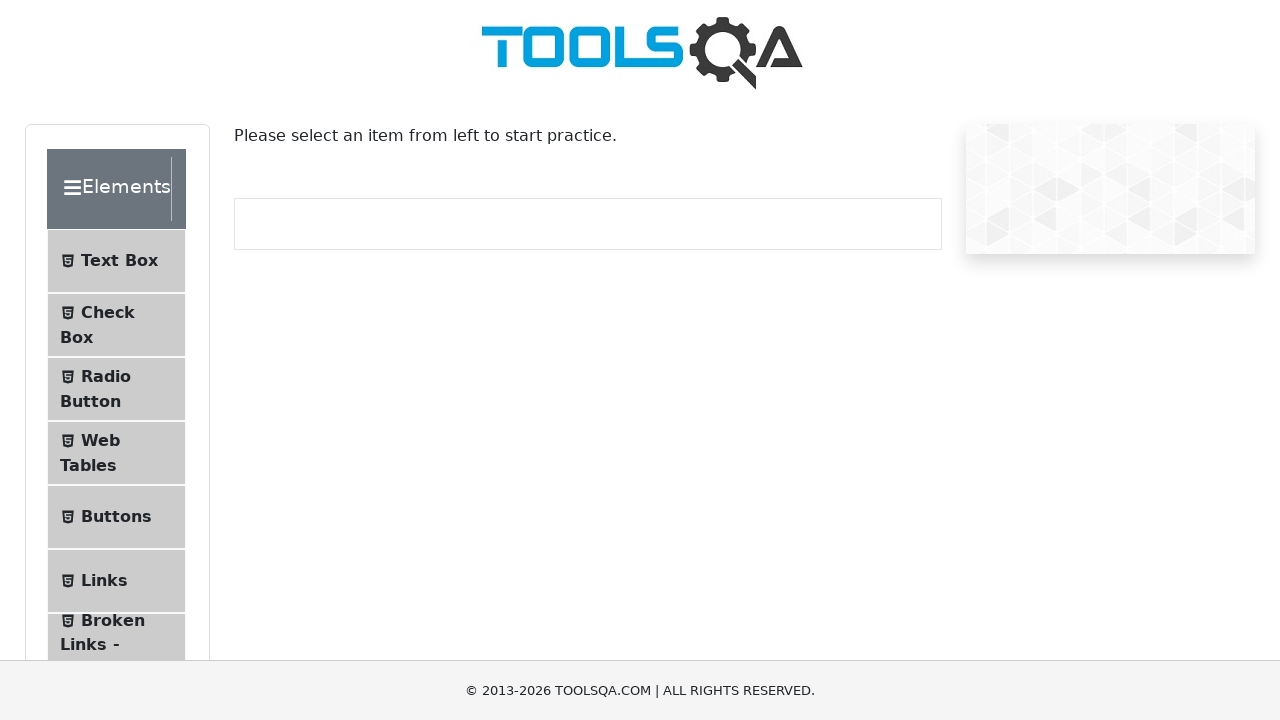

Clicked on Radio button menu item at (116, 389) on li#item-2
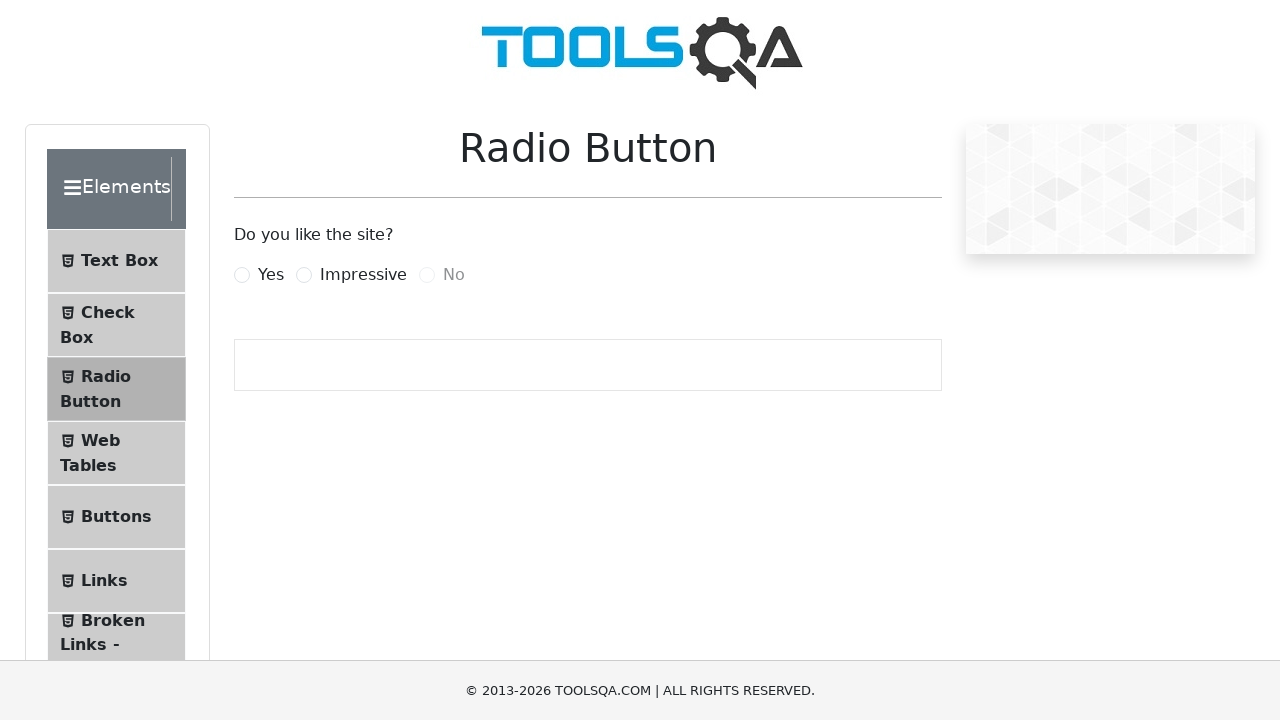

Clicked on Radio button Yes at (271, 275) on label[for="yesRadio"]
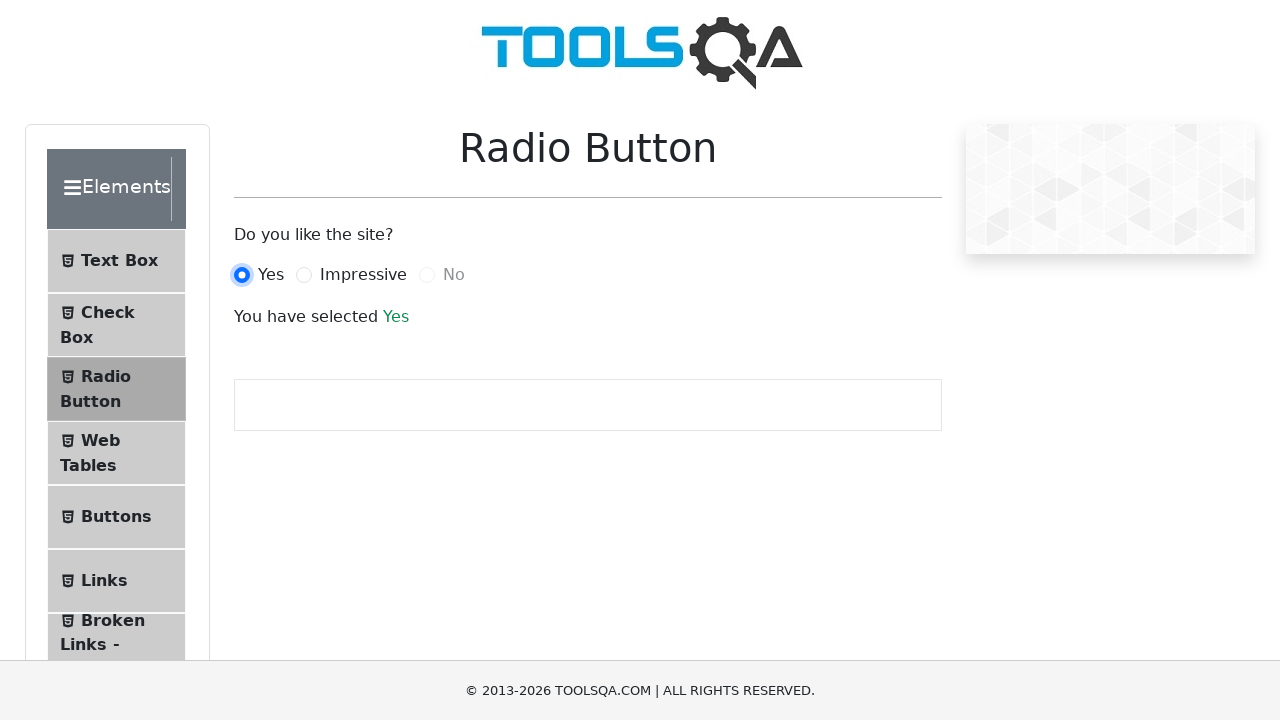

Clicked on Radio button Impressive at (363, 275) on label[for="impressiveRadio"]
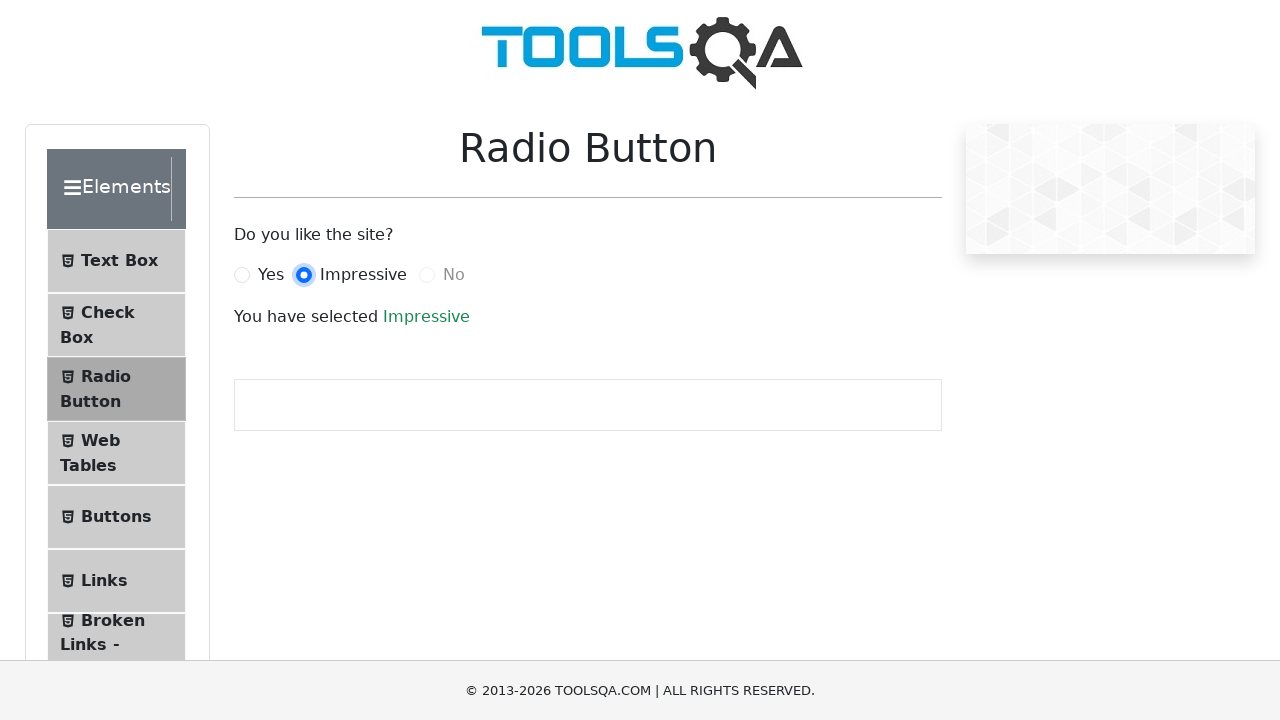

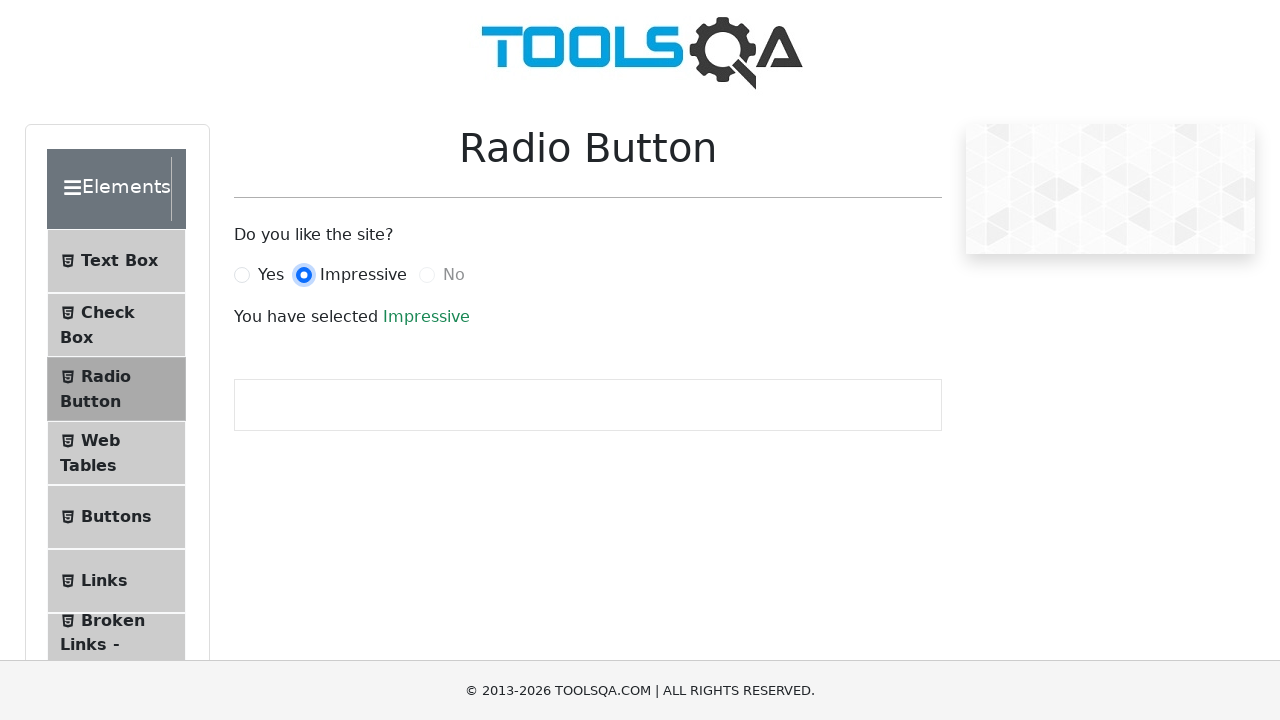